Navigates to xkcd.com and clicks the Random link to view a random comic, then verifies the comic image is displayed.

Starting URL: https://xkcd.com/

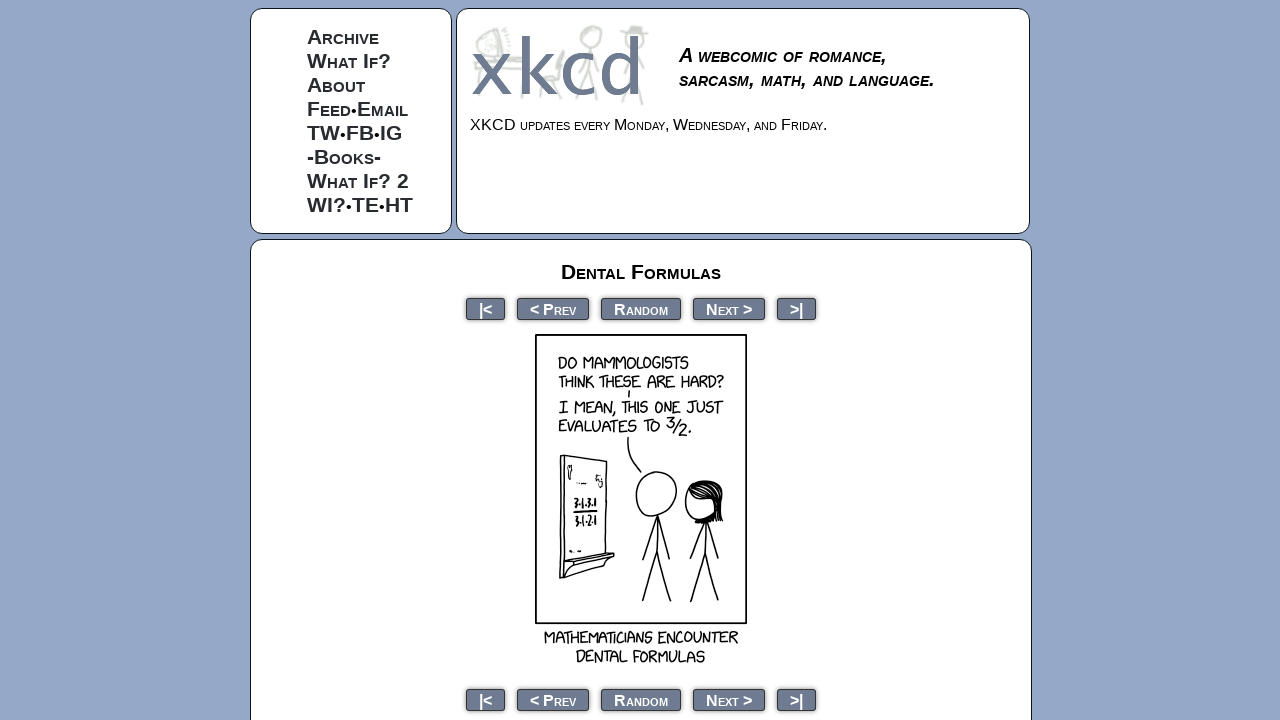

Navigated to xkcd.com
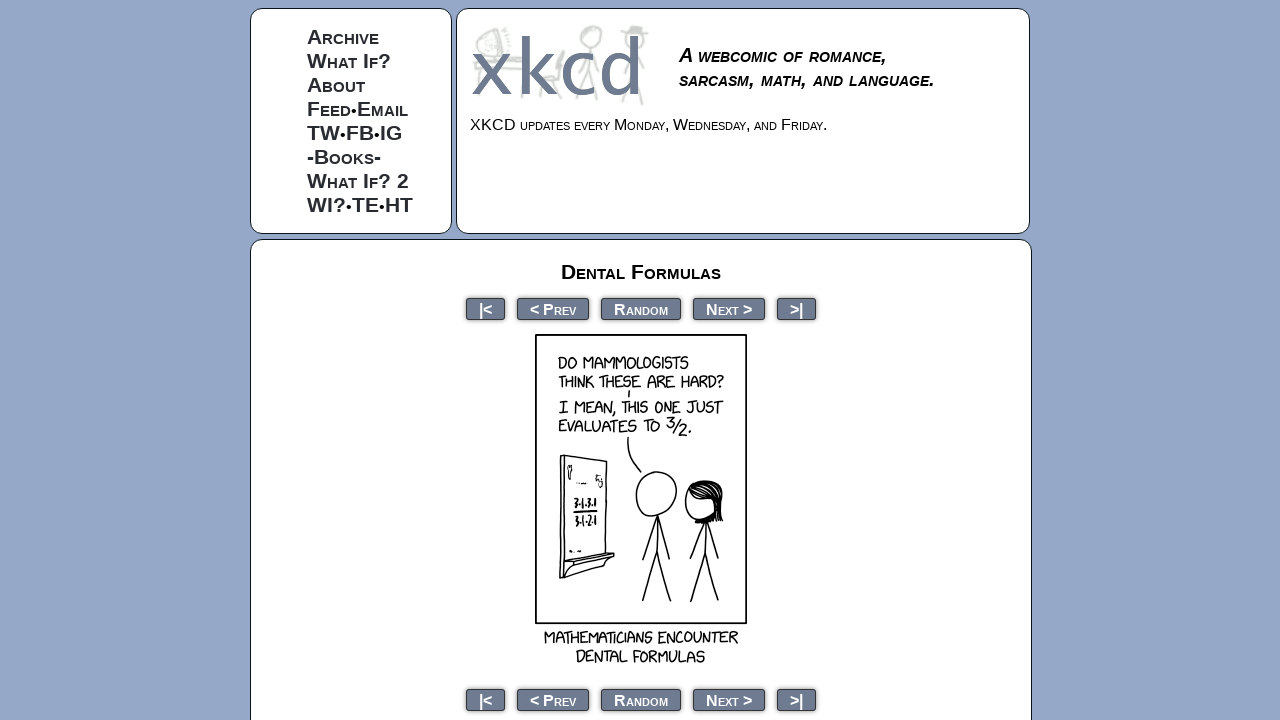

Clicked the Random link to view a random comic at (641, 308) on internal:role=link[name="Random"i] >> nth=0
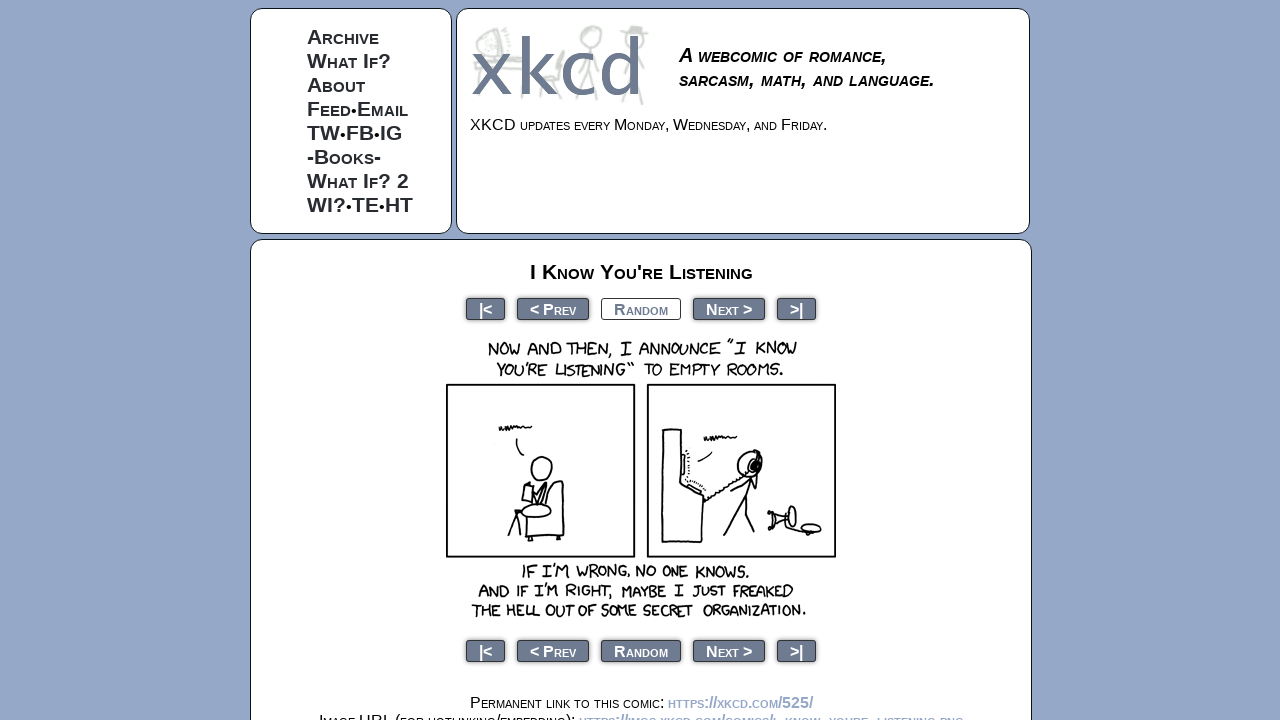

Comic image loaded and is displayed
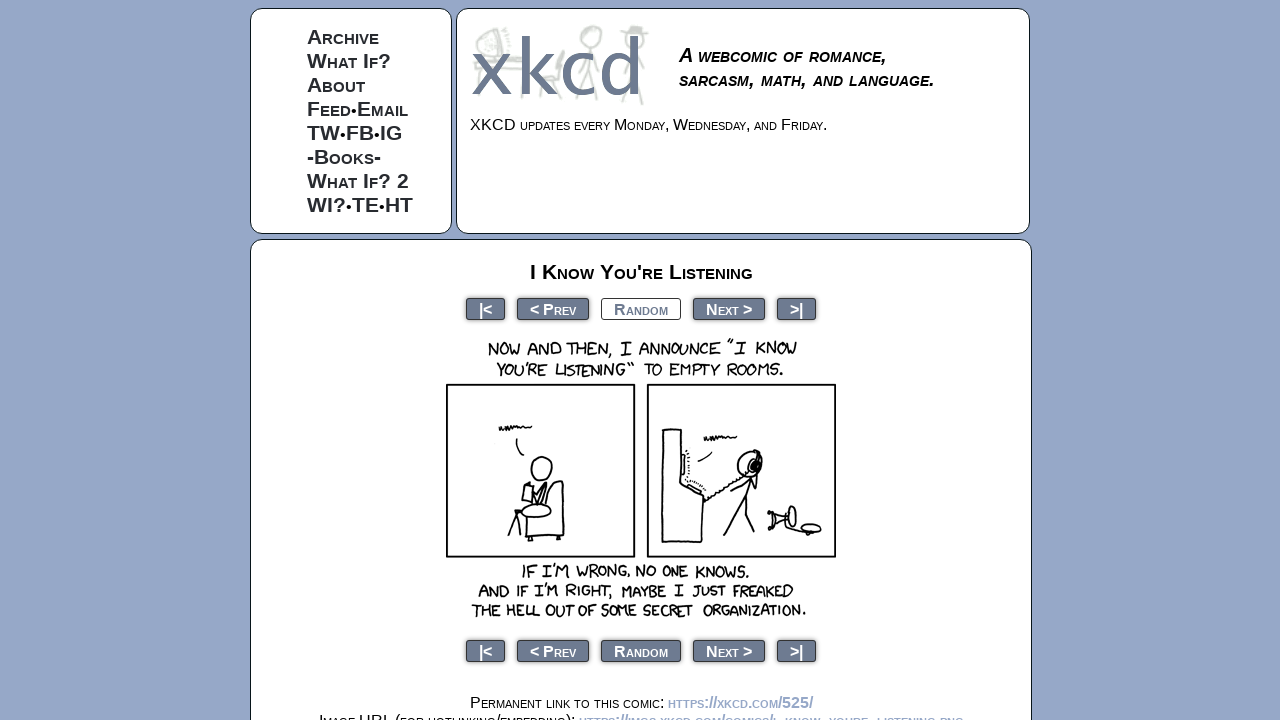

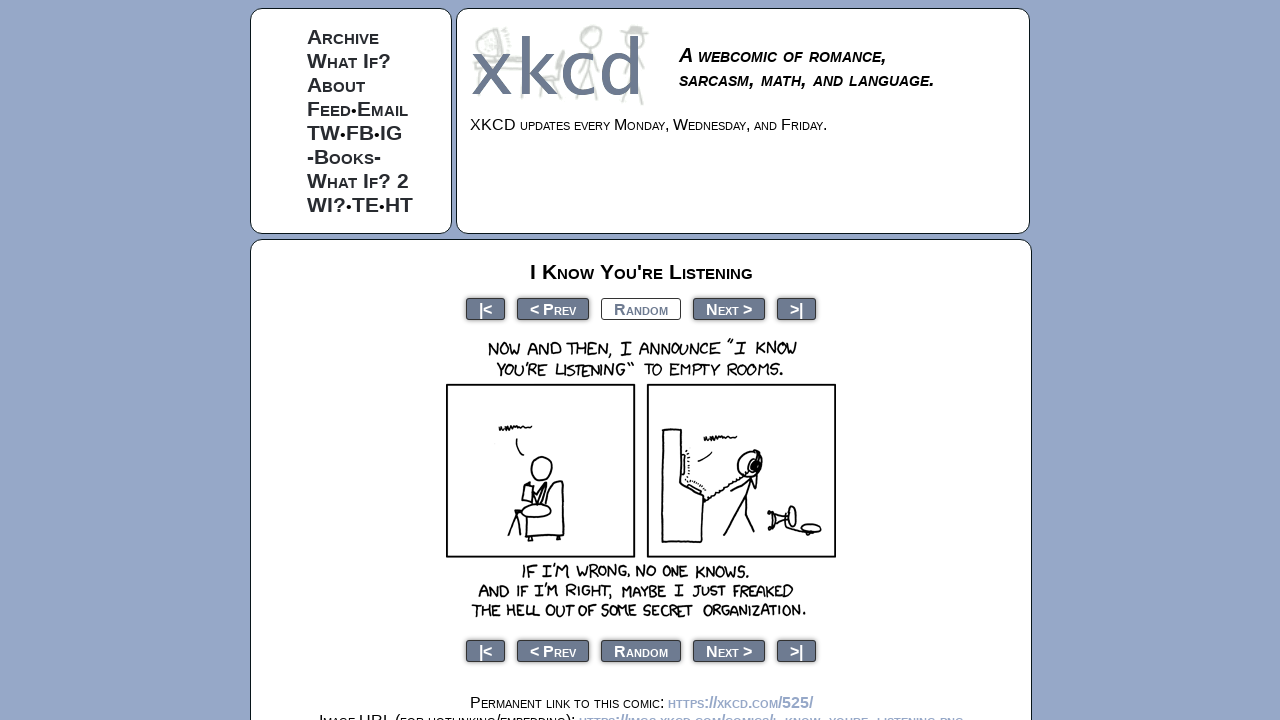